Tests right-click context menu functionality by performing a right-click action on a button and selecting the 'Copy' option from the context menu

Starting URL: https://swisnl.github.io/jQuery-contextMenu/demo.html

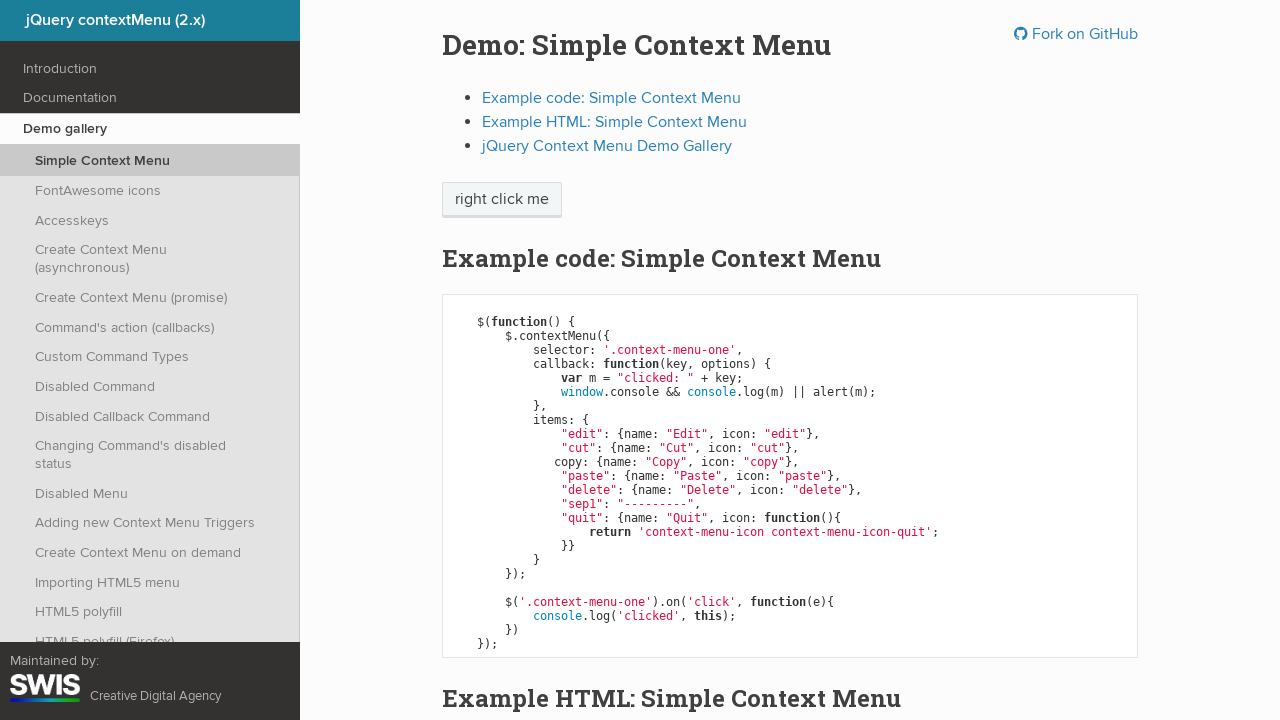

Located the right-click button element
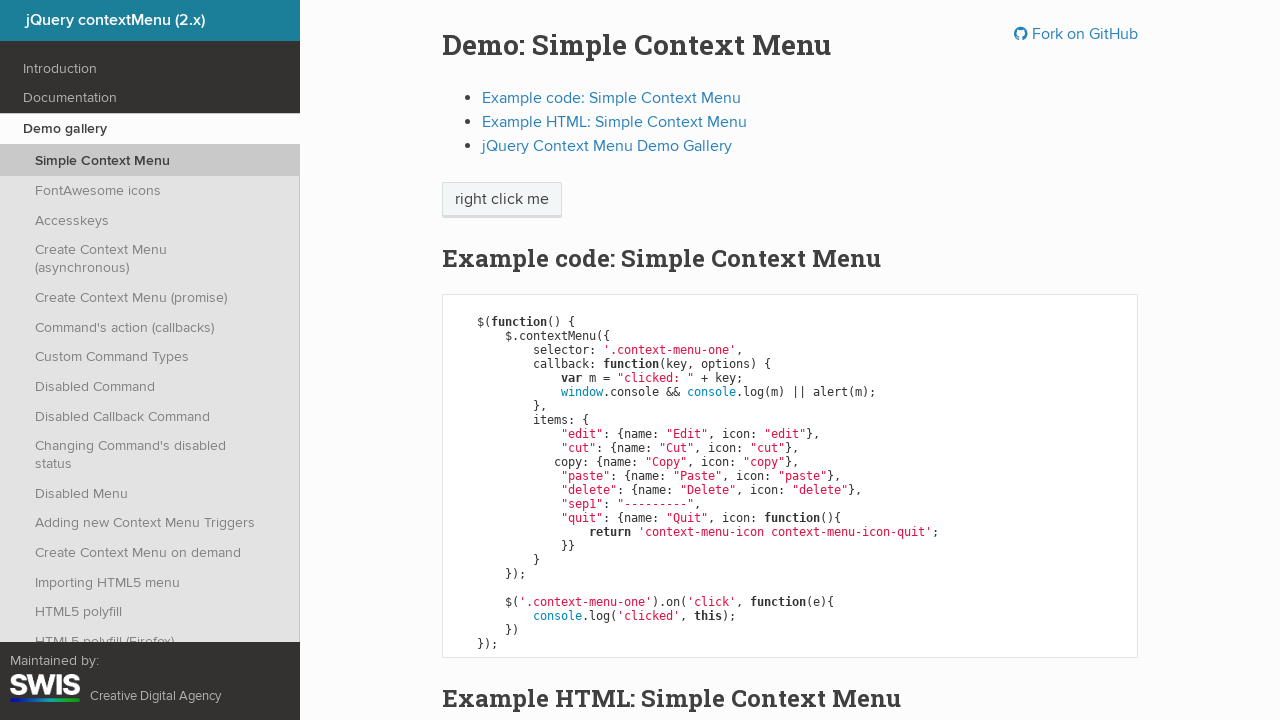

Performed right-click action on the button to open context menu at (502, 200) on xpath=//span[@class='context-menu-one btn btn-neutral']
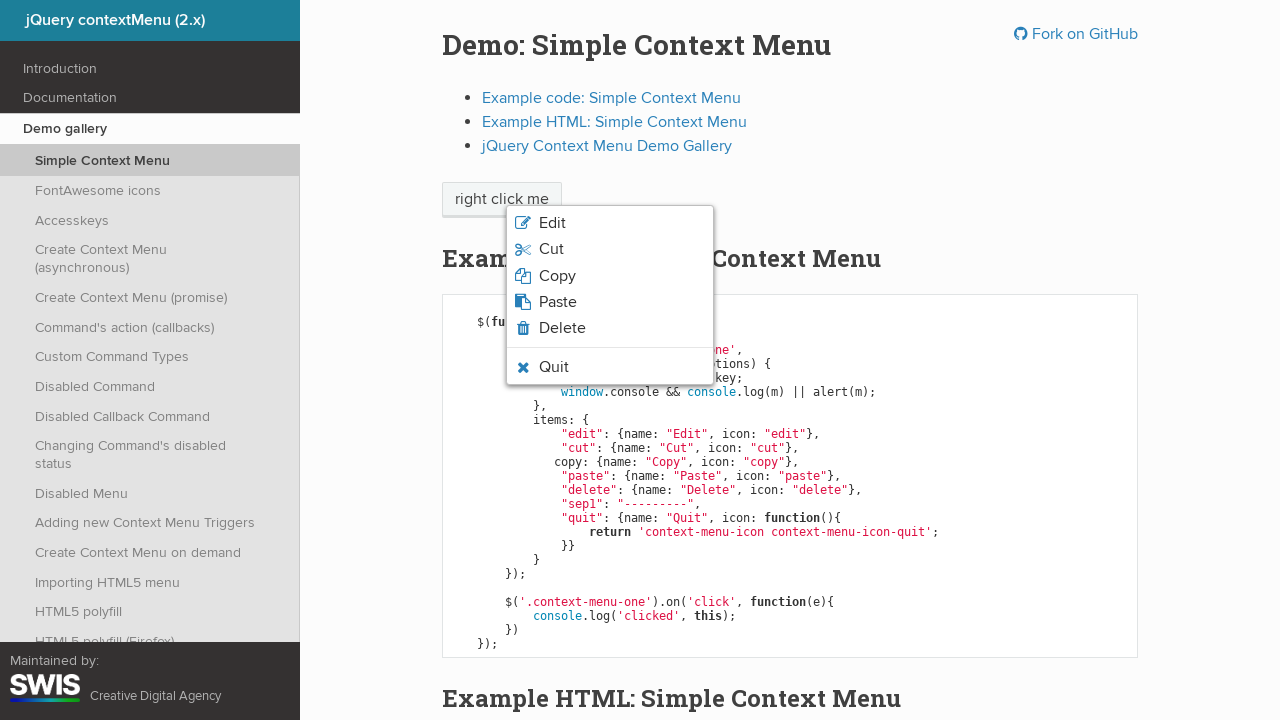

Selected 'Copy' option from the context menu at (557, 276) on xpath=//span[normalize-space()='Copy']
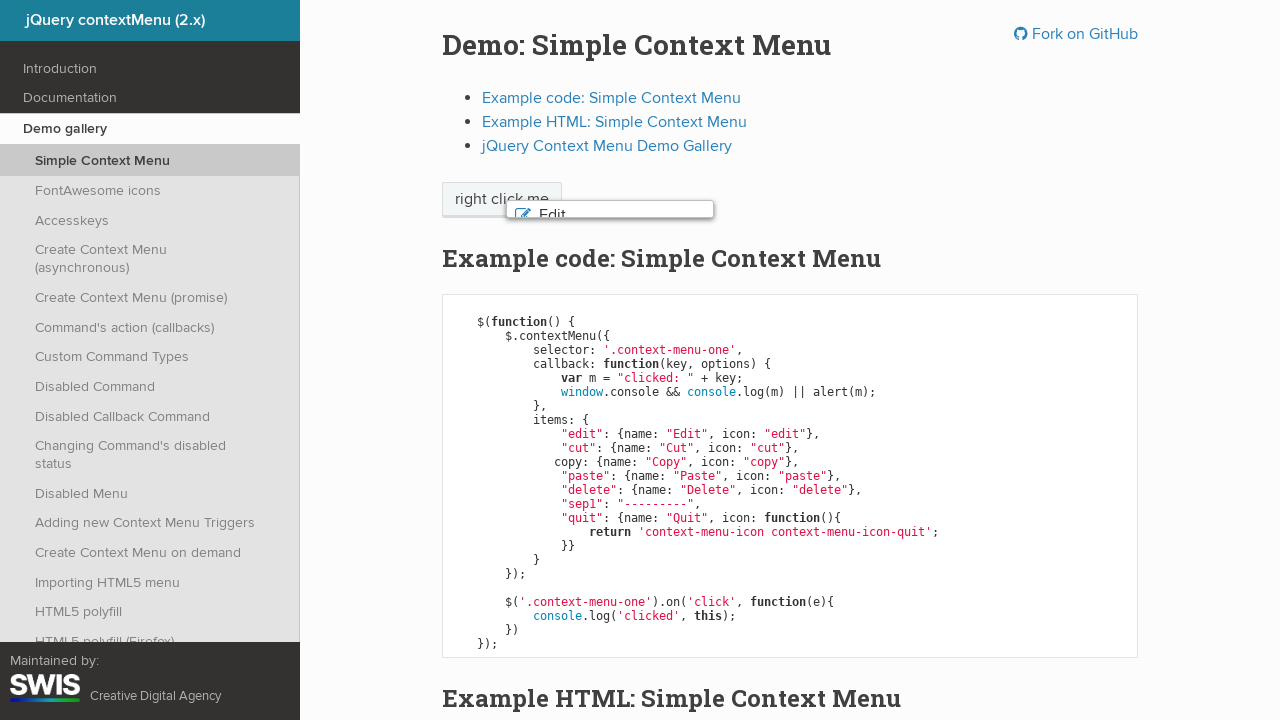

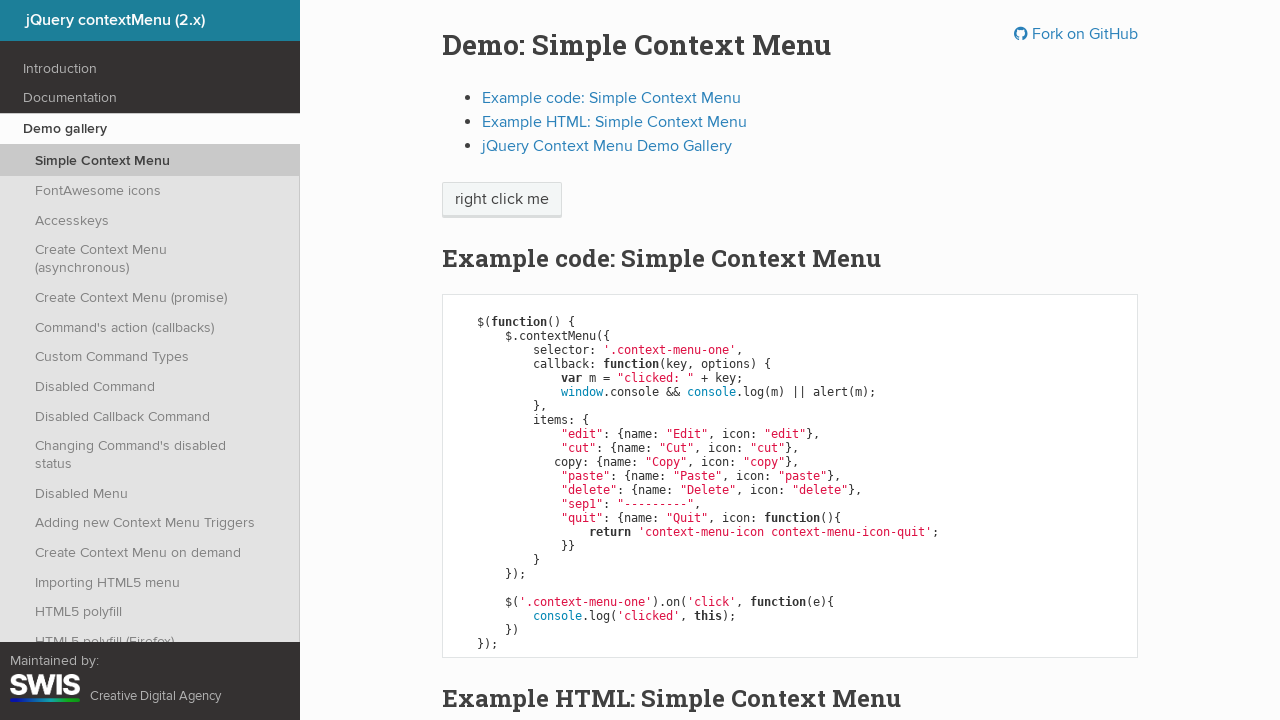